Tests that edits are cancelled when pressing Escape key

Starting URL: https://demo.playwright.dev/todomvc

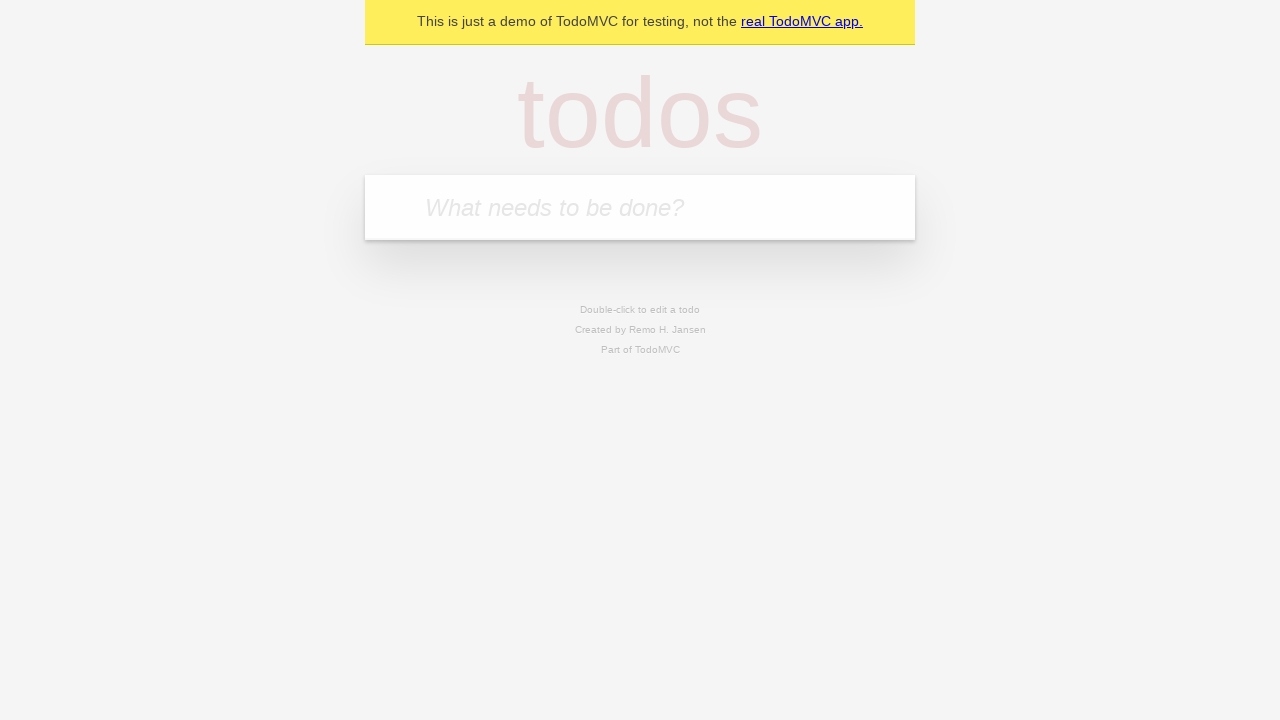

Filled todo input with 'buy some cheese' on internal:attr=[placeholder="What needs to be done?"i]
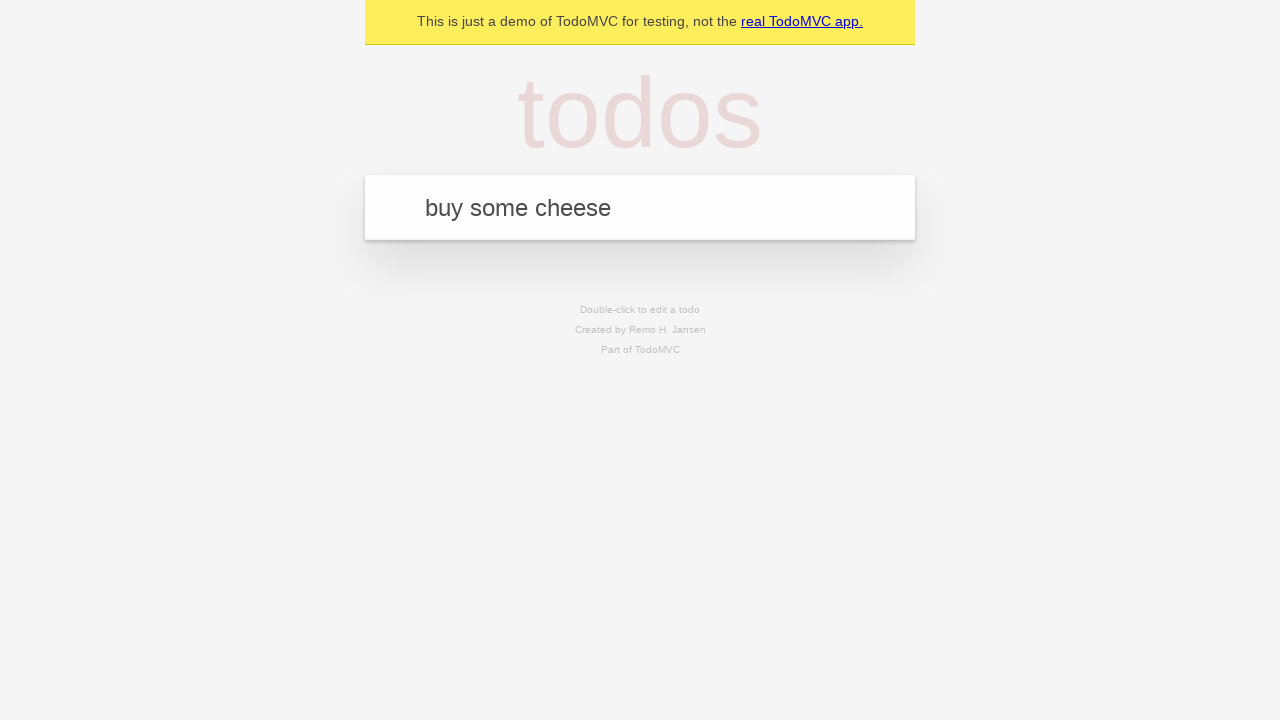

Pressed Enter to create first todo on internal:attr=[placeholder="What needs to be done?"i]
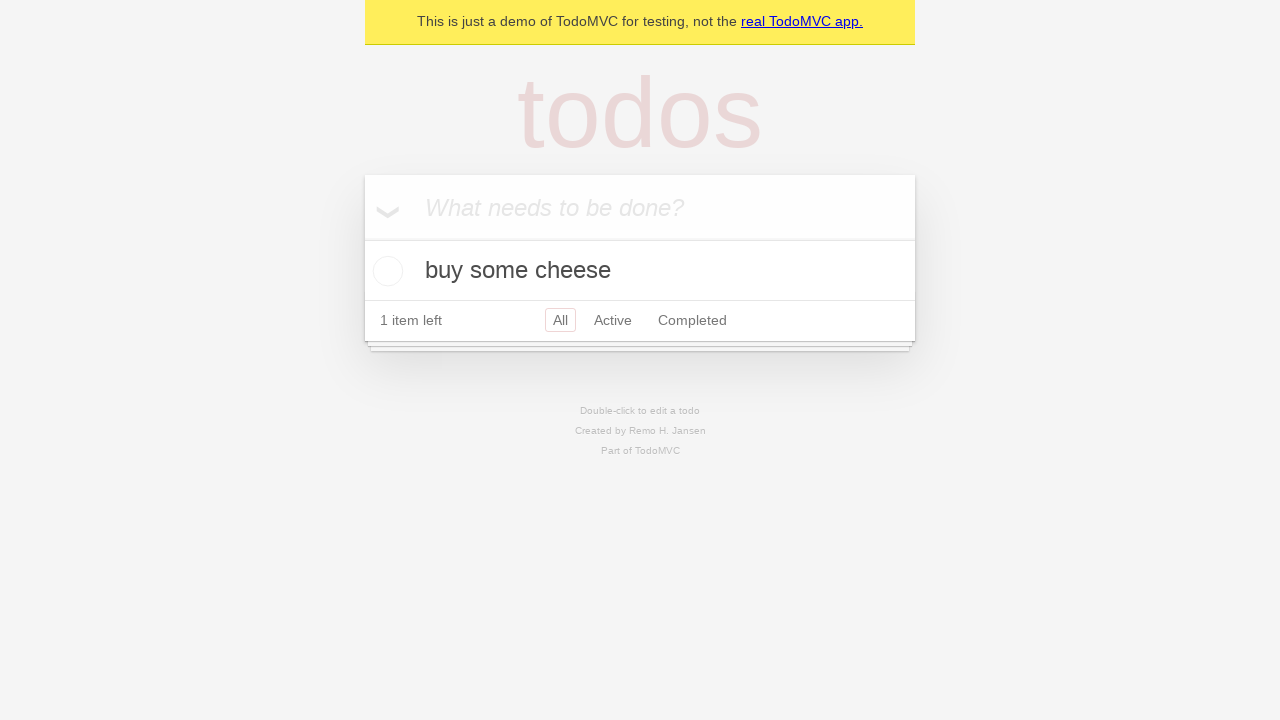

Filled todo input with 'feed the cat' on internal:attr=[placeholder="What needs to be done?"i]
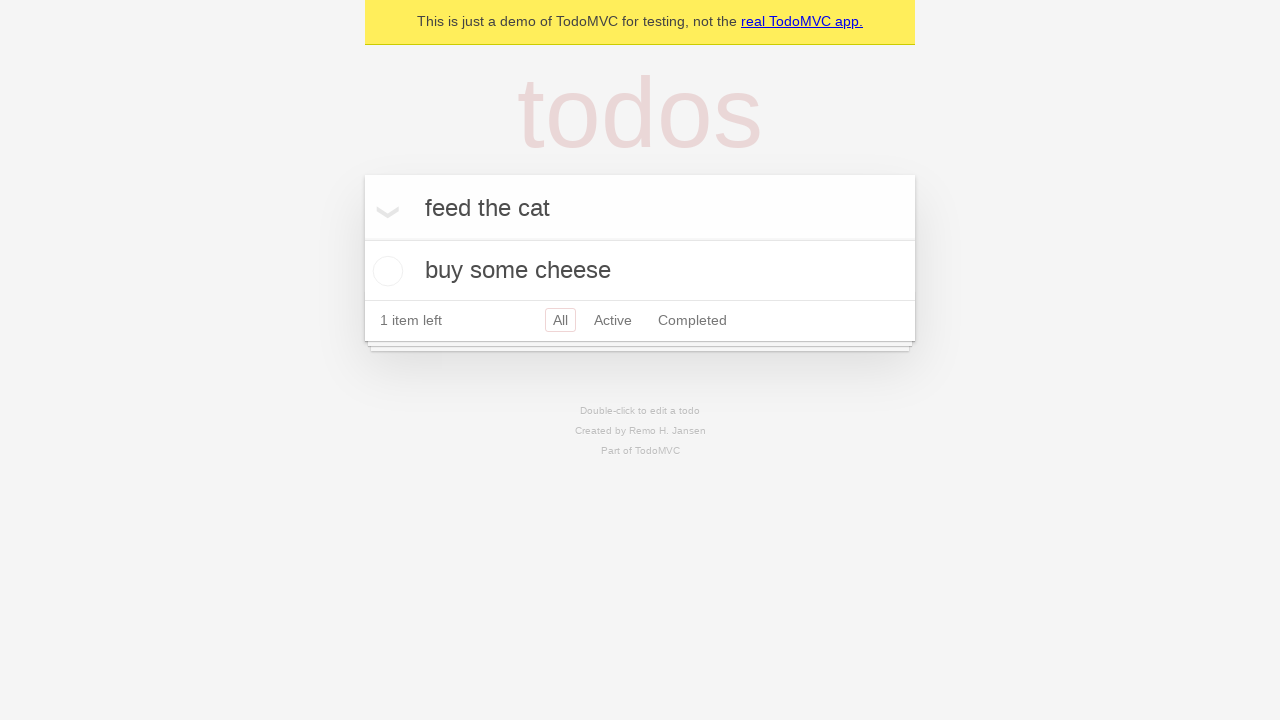

Pressed Enter to create second todo on internal:attr=[placeholder="What needs to be done?"i]
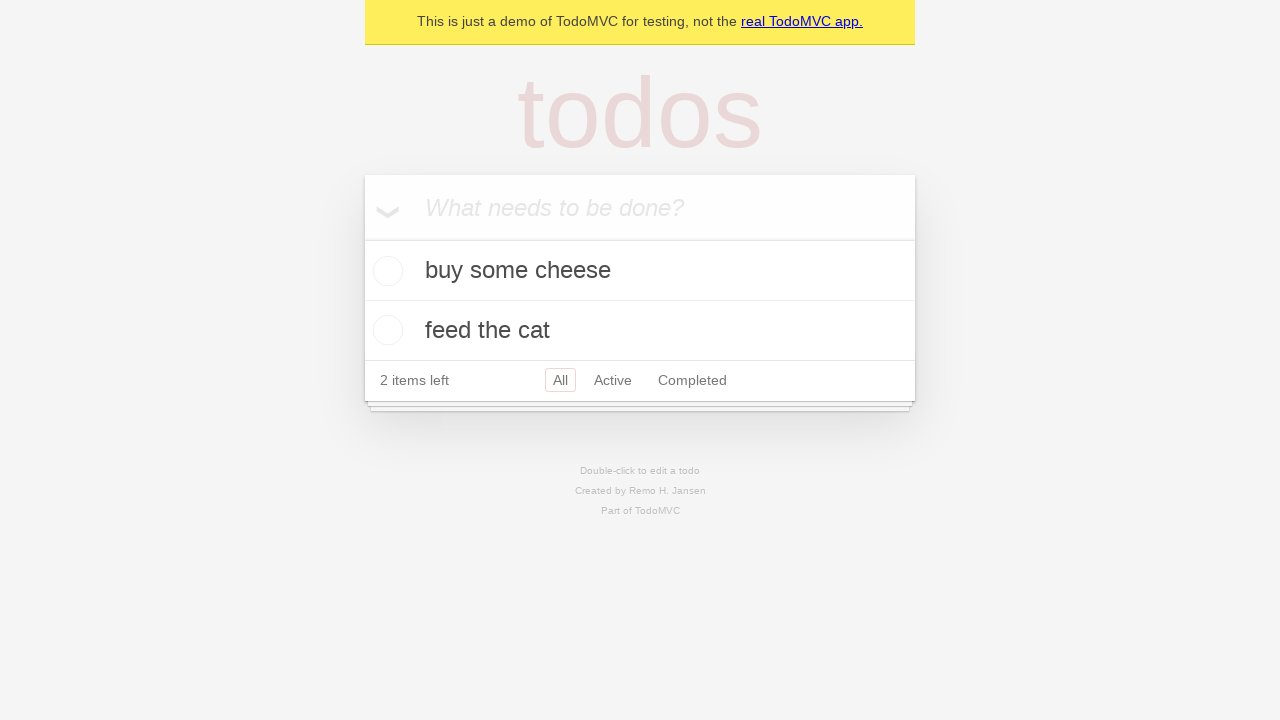

Filled todo input with 'book a doctors appointment' on internal:attr=[placeholder="What needs to be done?"i]
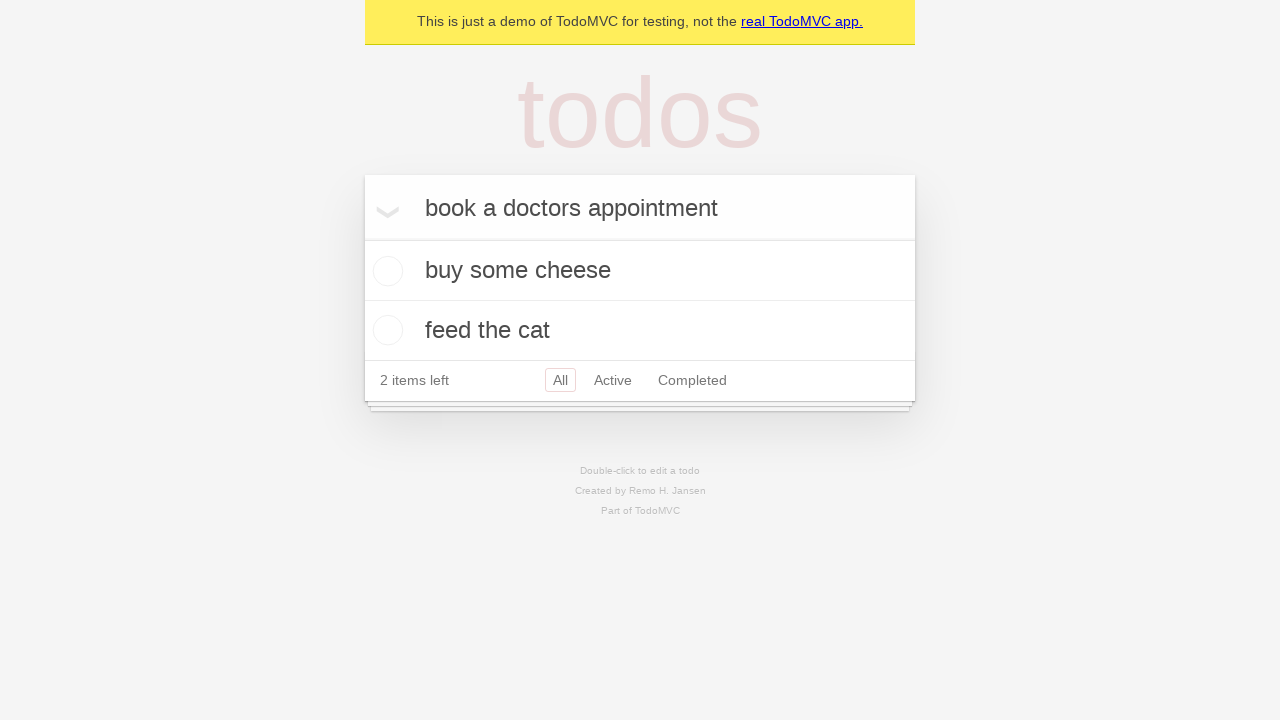

Pressed Enter to create third todo on internal:attr=[placeholder="What needs to be done?"i]
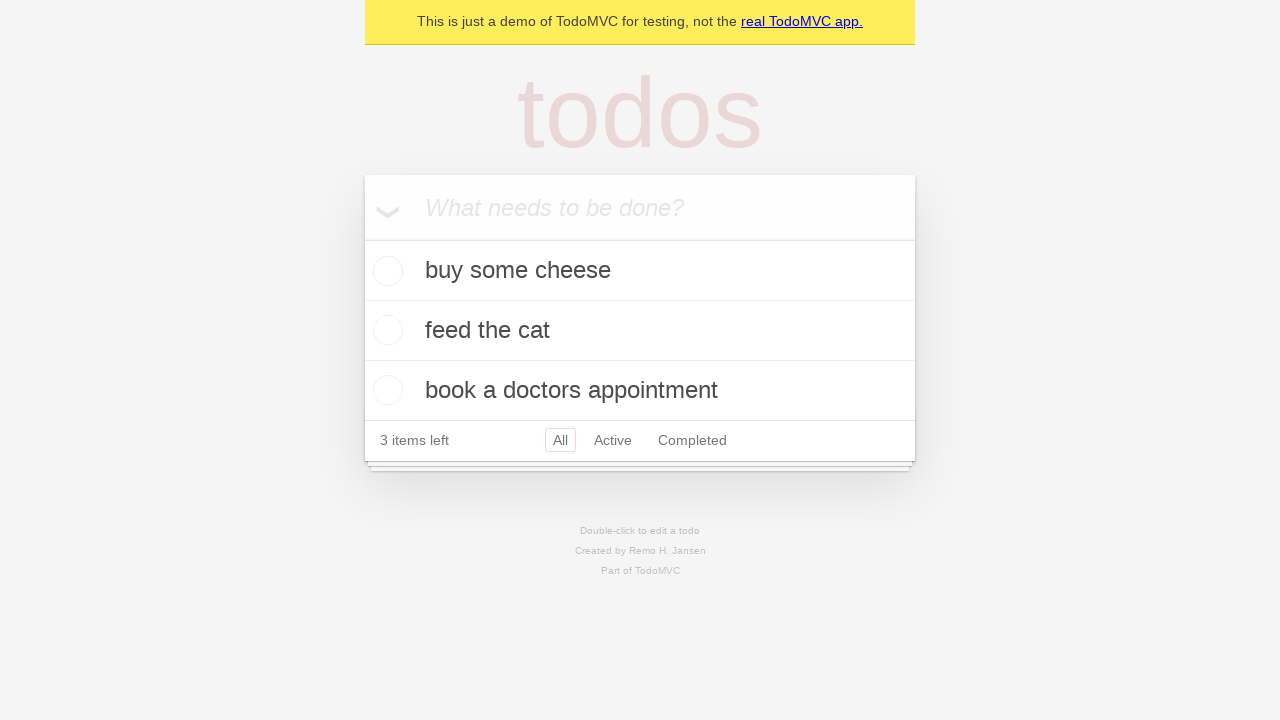

Waited for all 3 todo items to load
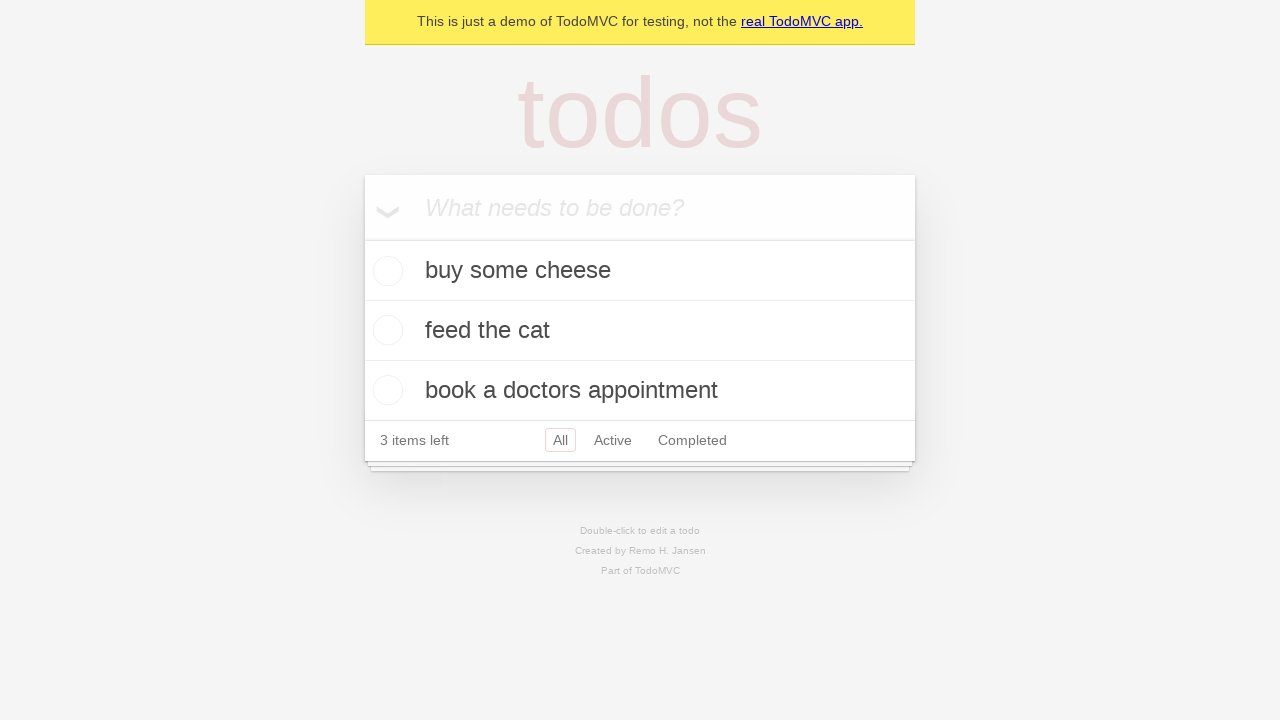

Double-clicked second todo item to enter edit mode at (640, 331) on internal:testid=[data-testid="todo-item"s] >> nth=1
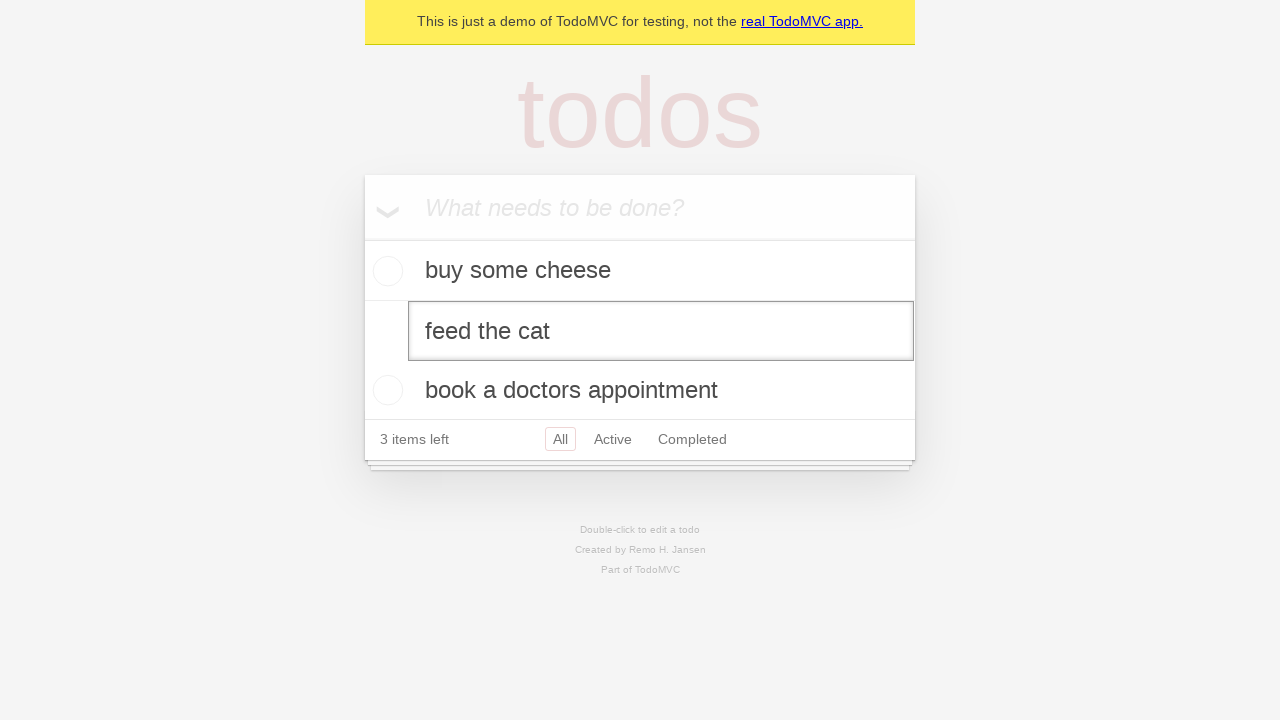

Filled edit textbox with new text 'buy some sausages' on internal:testid=[data-testid="todo-item"s] >> nth=1 >> internal:role=textbox[nam
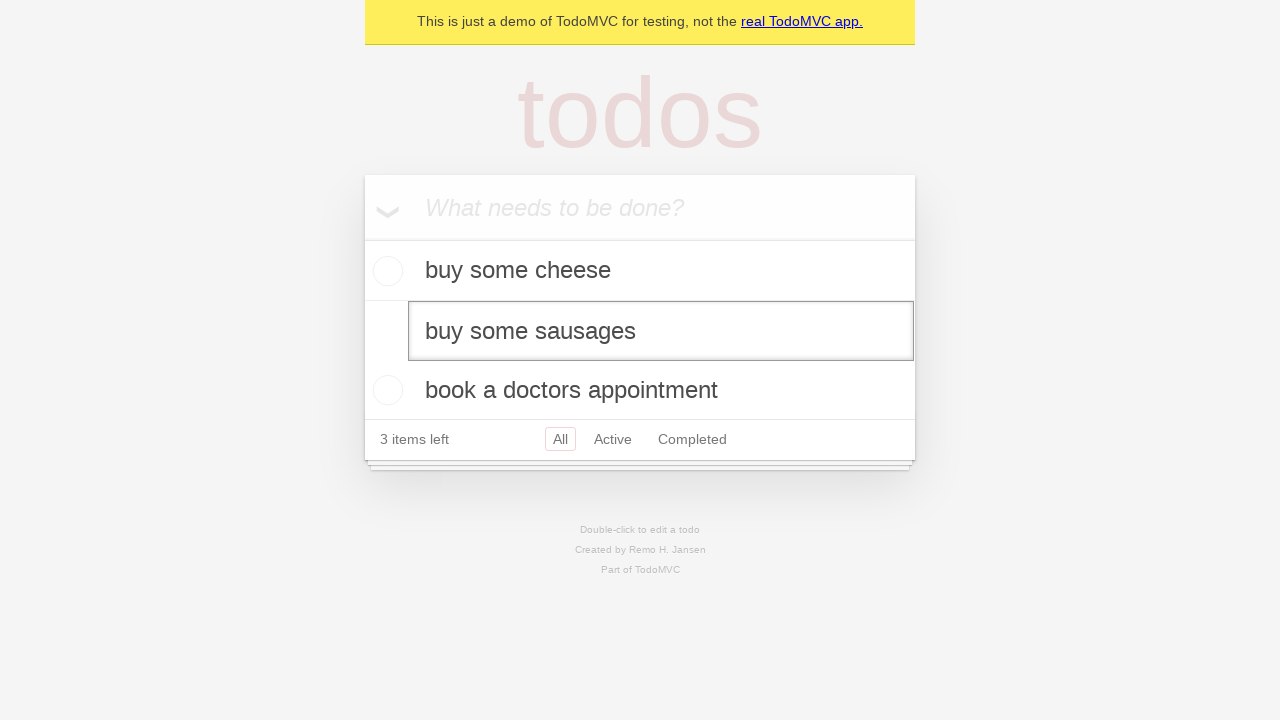

Pressed Escape key to cancel edit on internal:testid=[data-testid="todo-item"s] >> nth=1 >> internal:role=textbox[nam
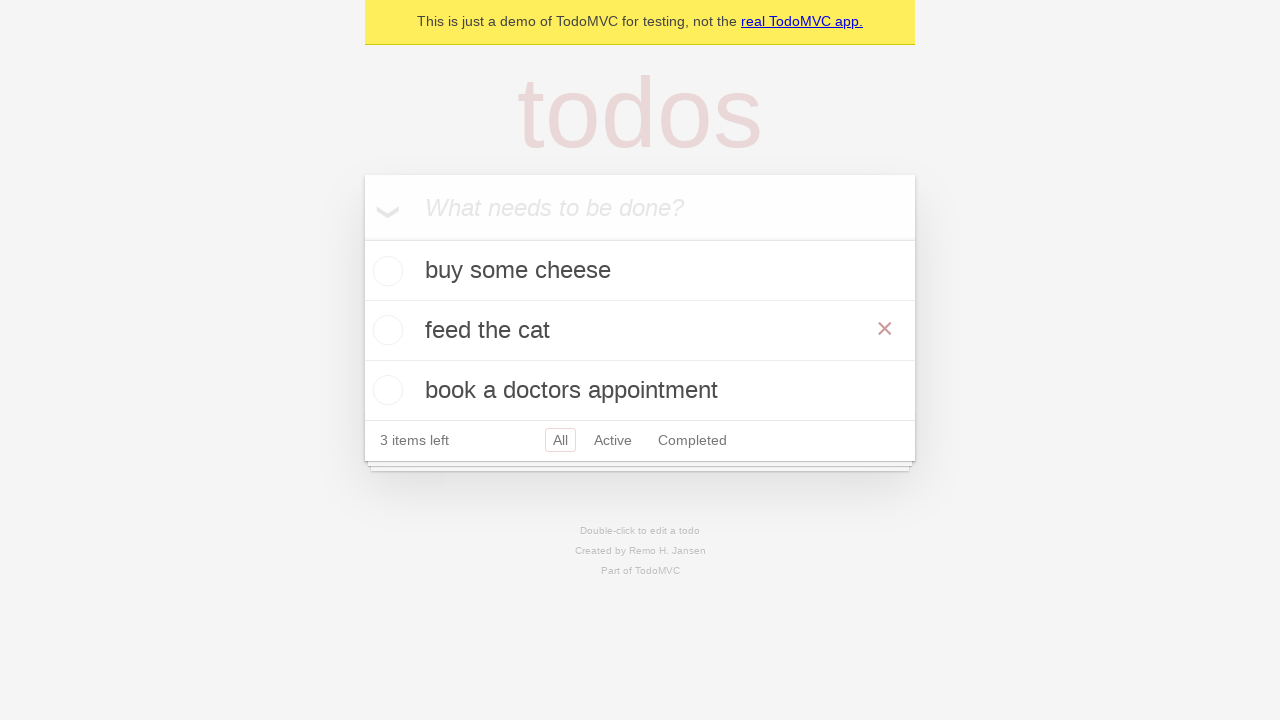

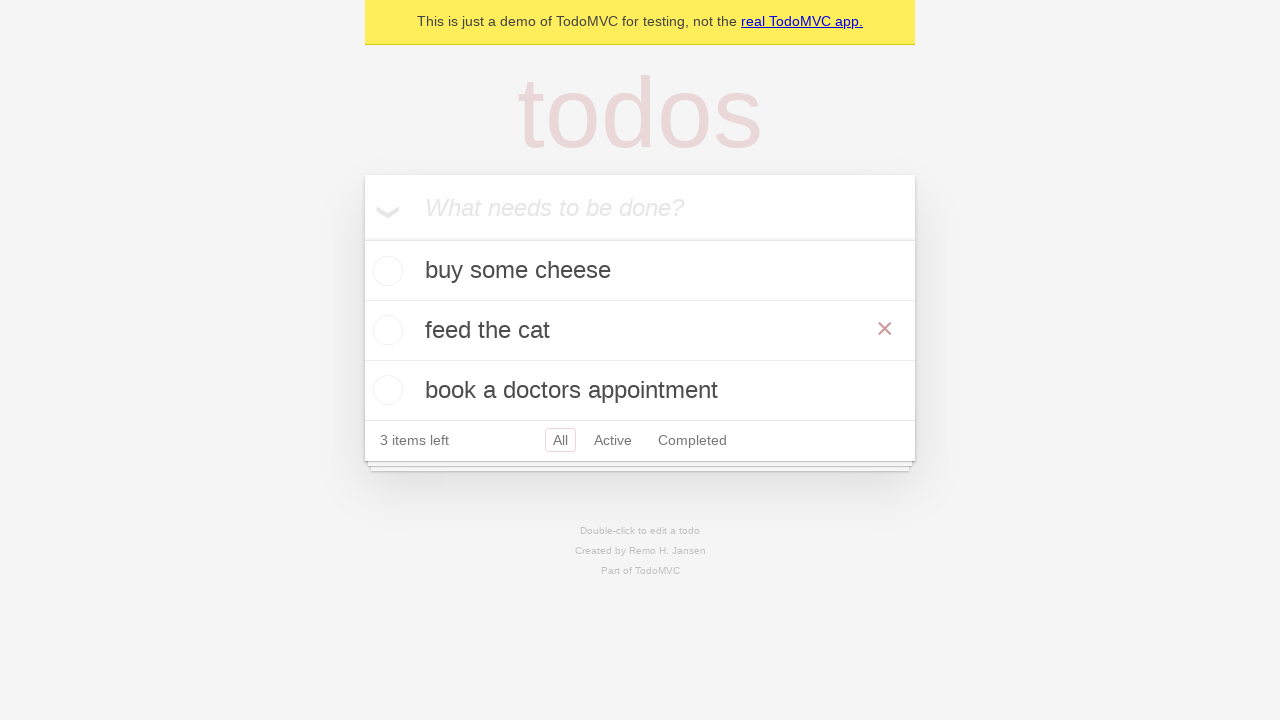